Tests dynamic properties page by checking for color change on button element

Starting URL: https://demoqa.com/dynamic-properties

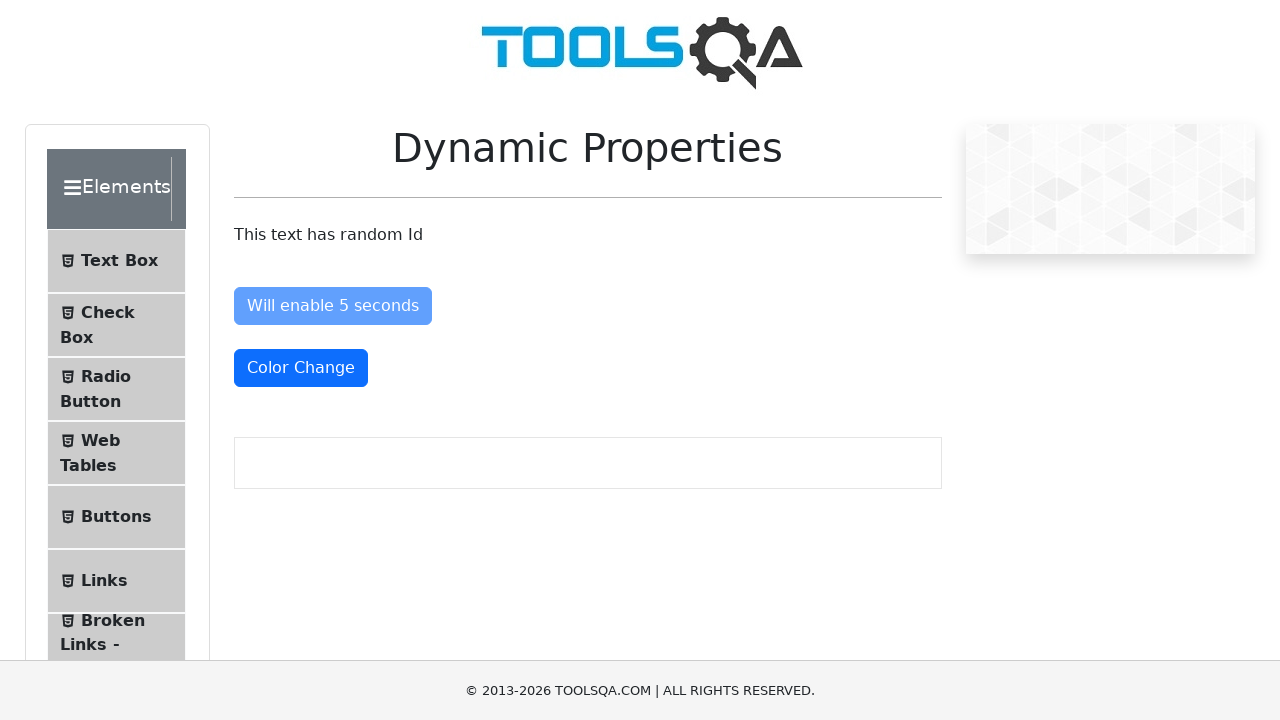

Waited for color change button to turn red (text-danger class applied)
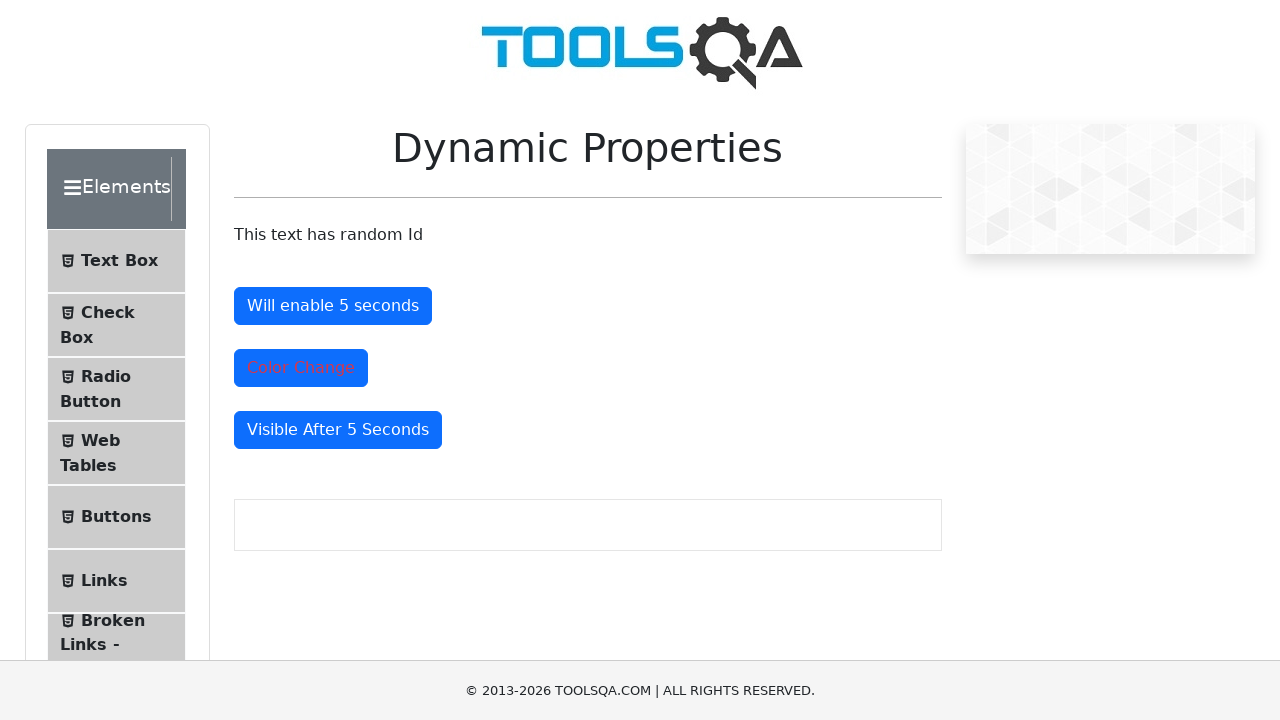

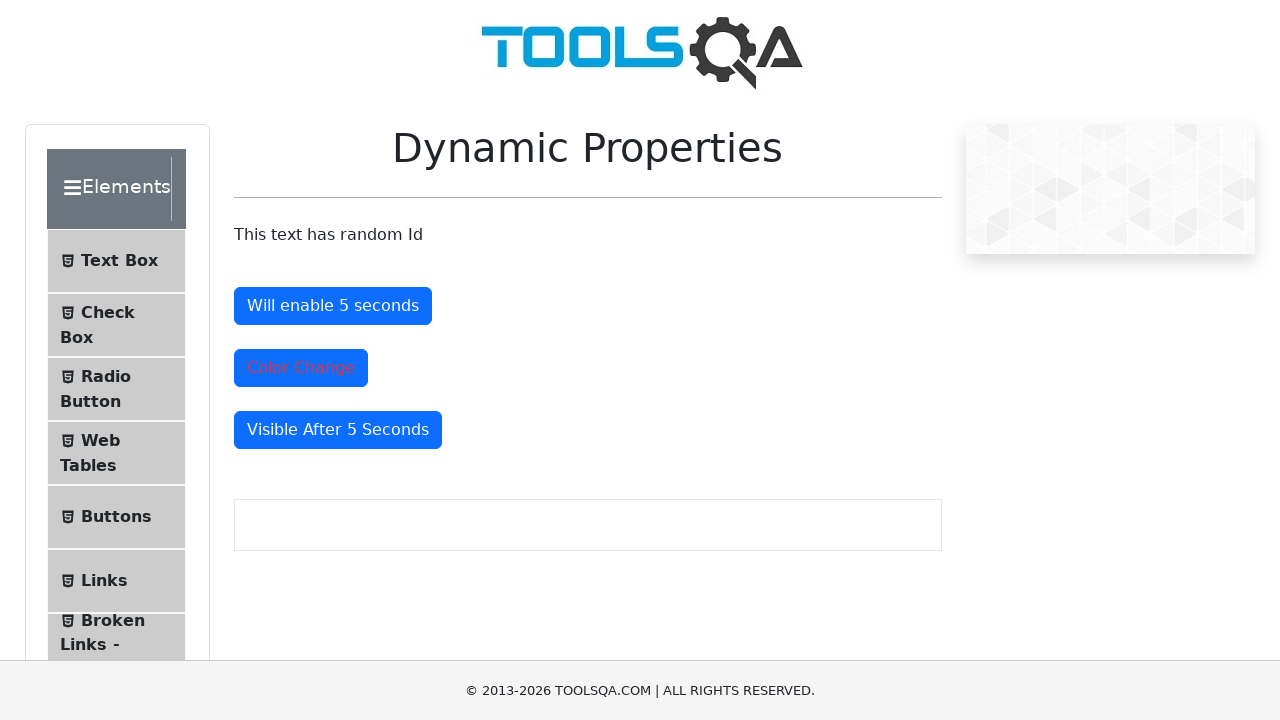